Tests adding and deleting elements by clicking the Add Element button, waiting for Delete button to appear, then clicking Delete

Starting URL: https://the-internet.herokuapp.com/add_remove_elements/

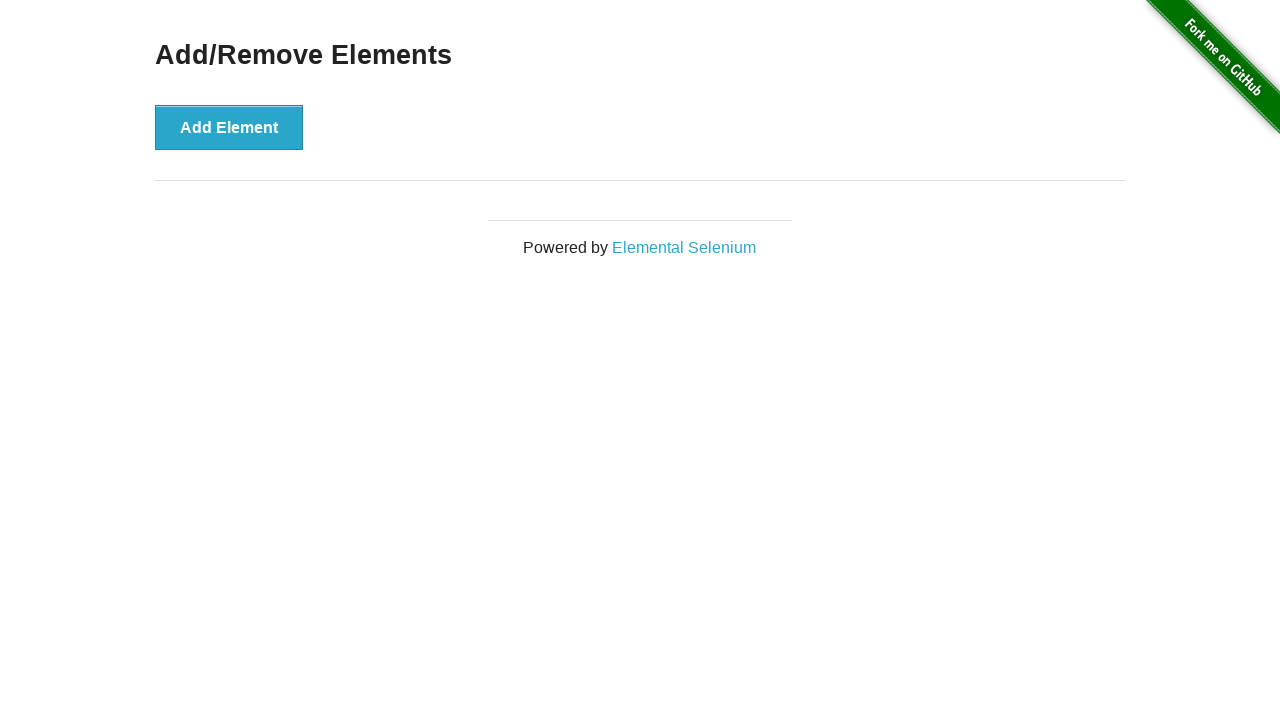

Clicked Add Element button at (229, 127) on button[onclick*="addElement()"]
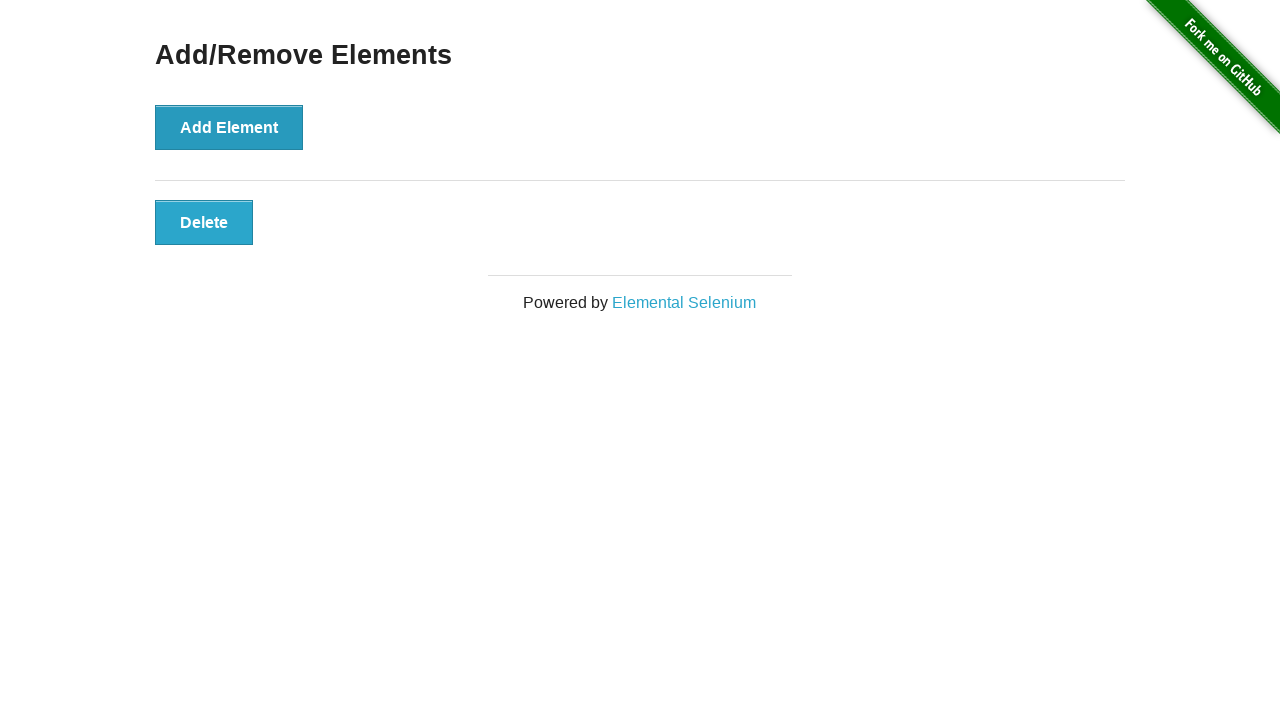

Delete button appeared
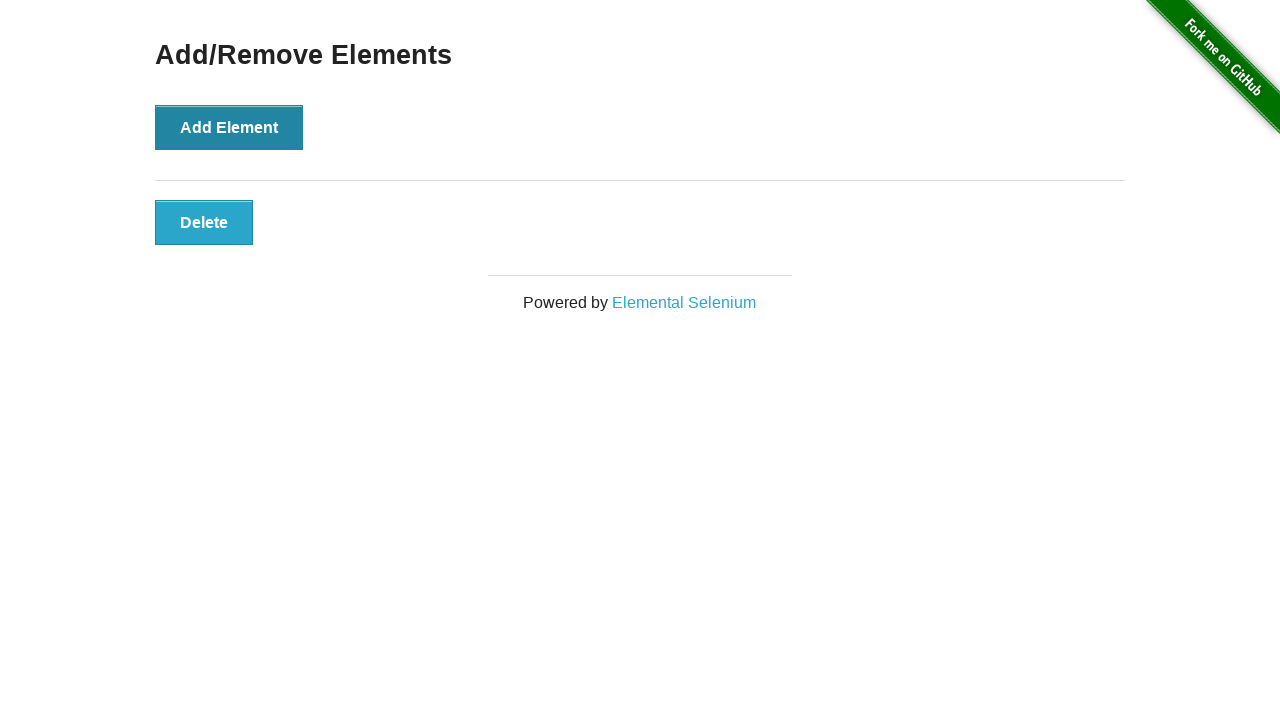

Clicked Delete button to remove element at (204, 222) on button[onclick*="deleteElement()"]
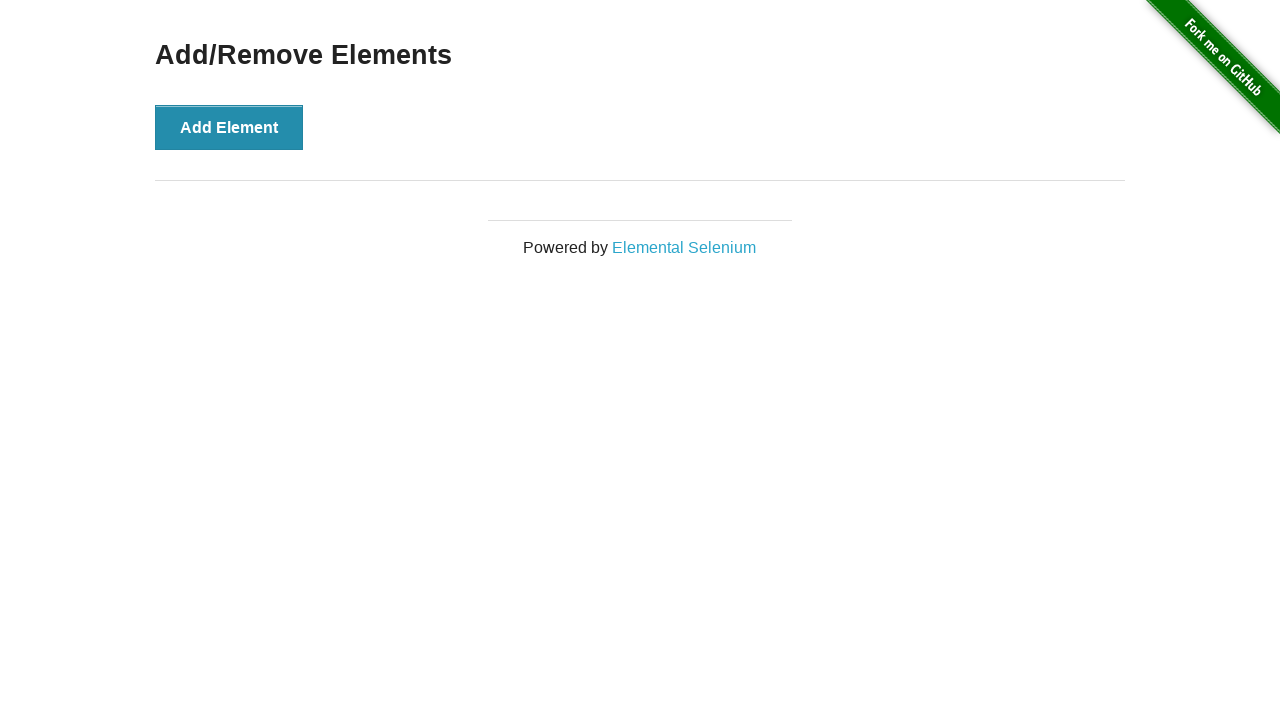

Delete button disappeared after element removal
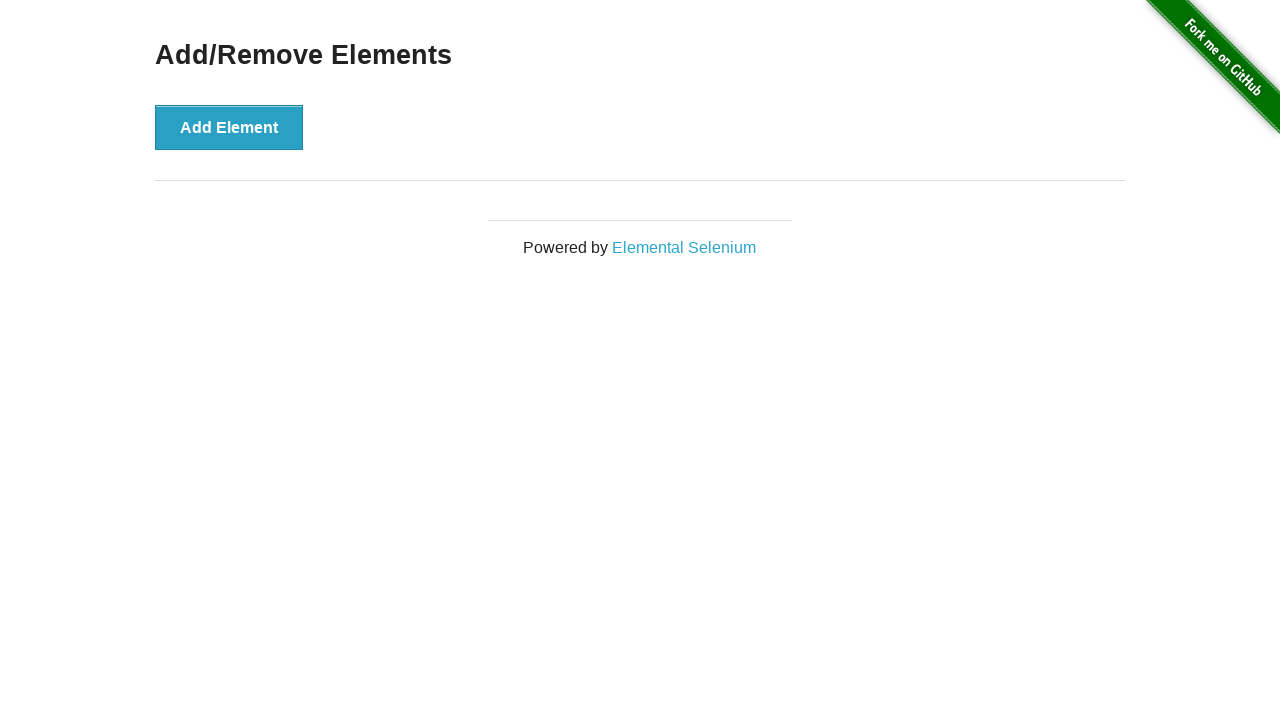

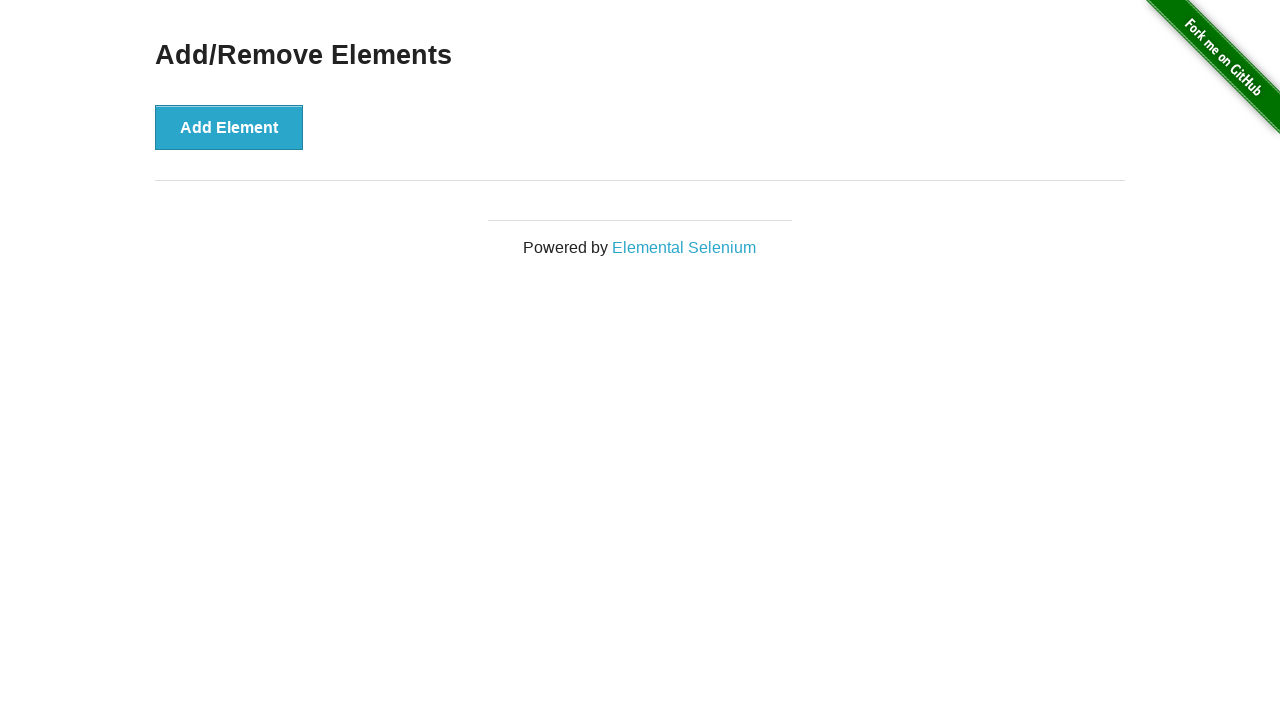